Navigates to the Rahul Shetty Academy Automation Practice page and waits for it to load

Starting URL: https://rahulshettyacademy.com/AutomationPractice/

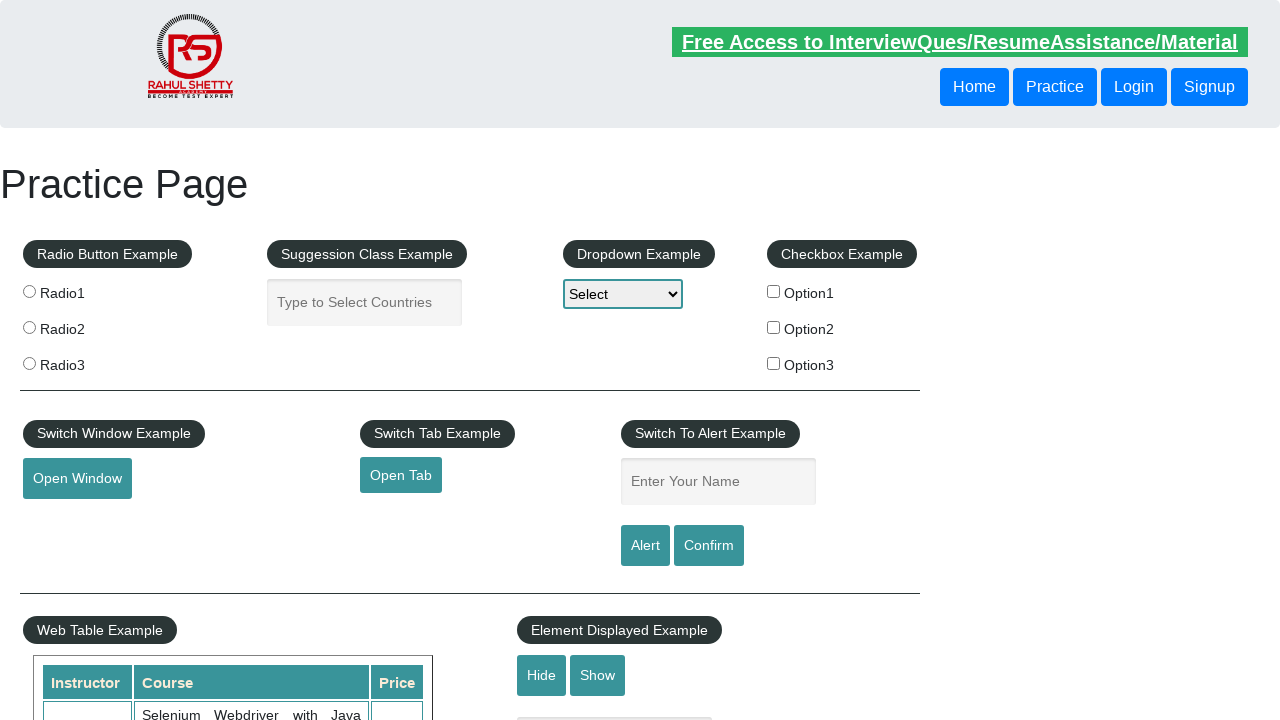

Navigated to Rahul Shetty Academy Automation Practice page
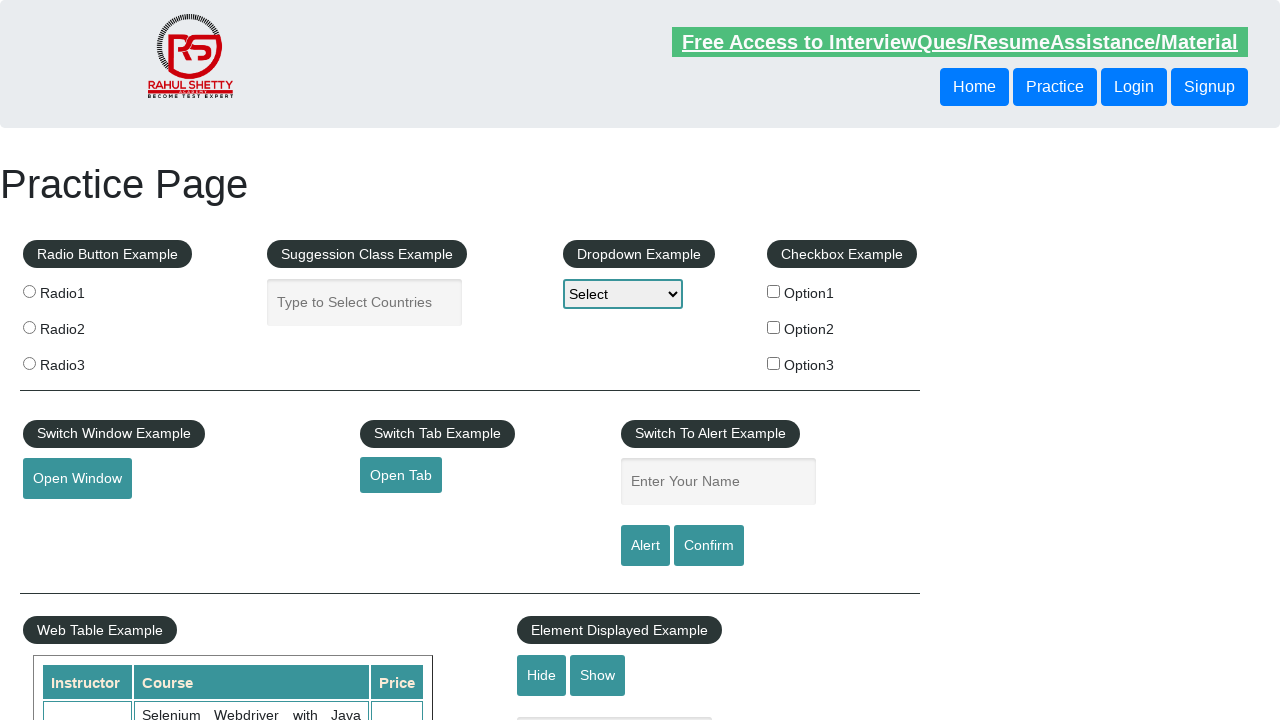

Page DOM content fully loaded
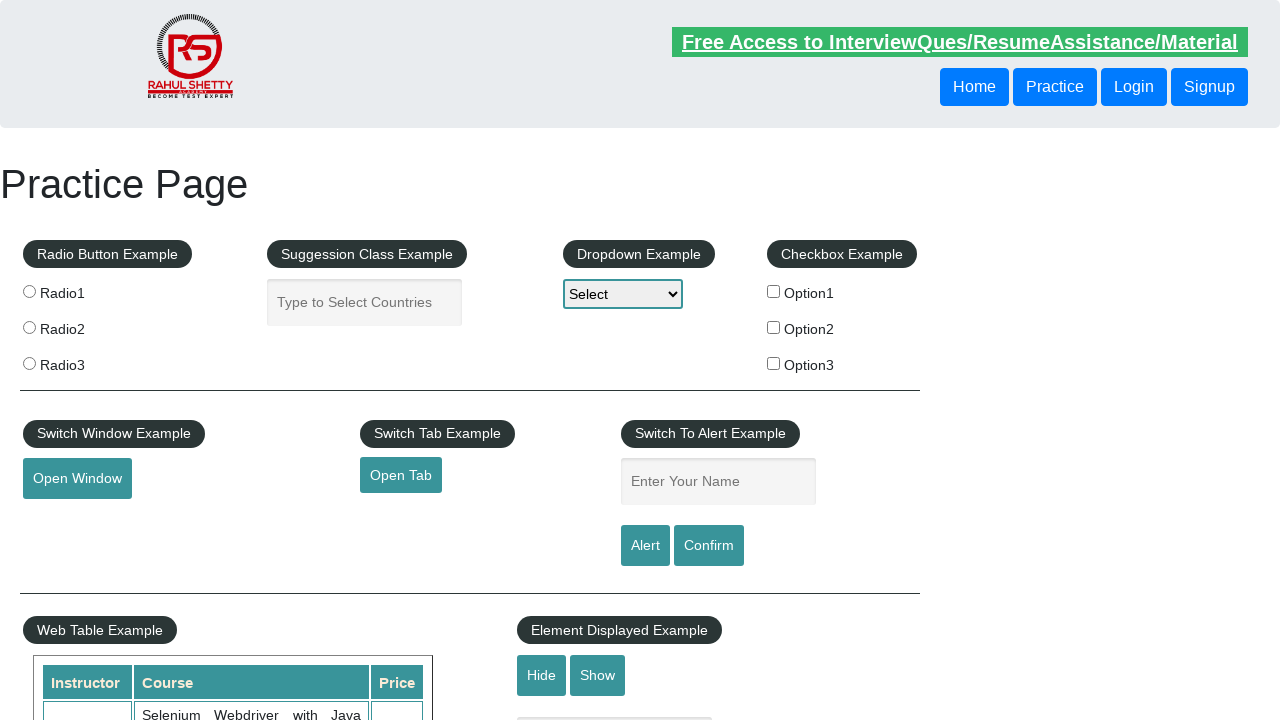

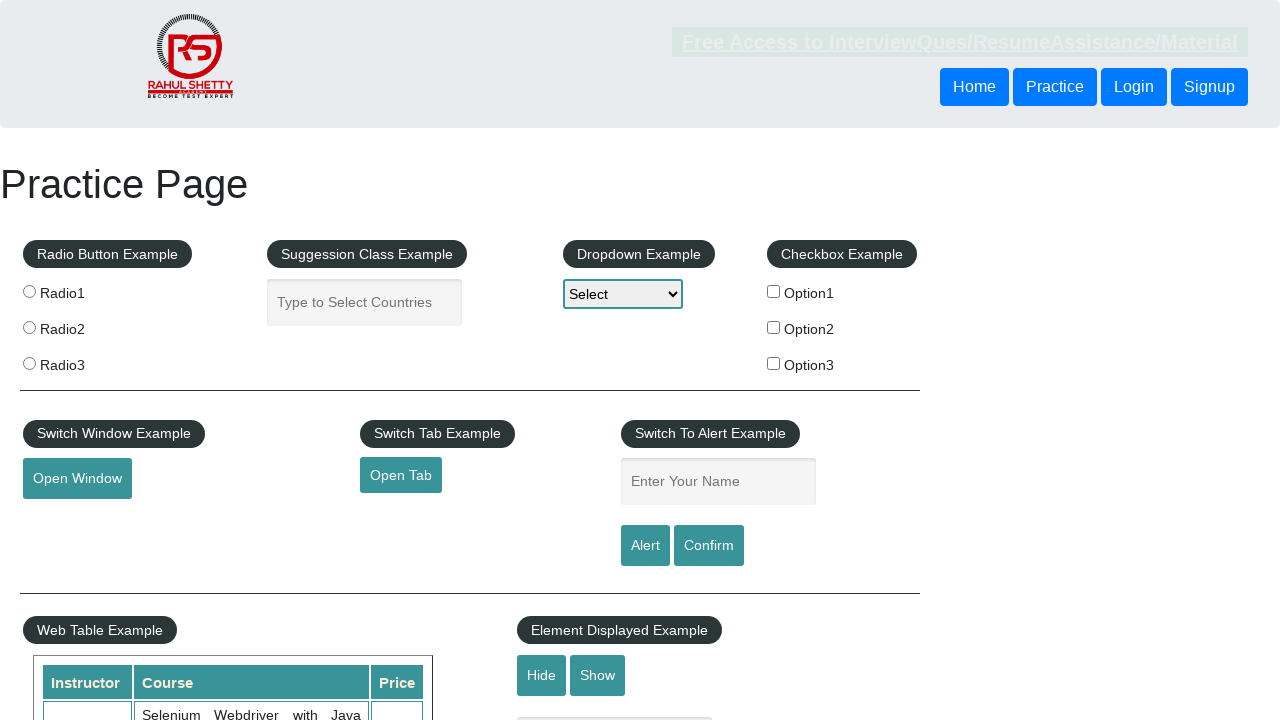